Tests ecommerce product search functionality by searching for "ca", verifying 4 visible products are displayed, adding items to cart, and verifying the brand logo text

Starting URL: https://rahulshettyacademy.com/seleniumPractise/#/

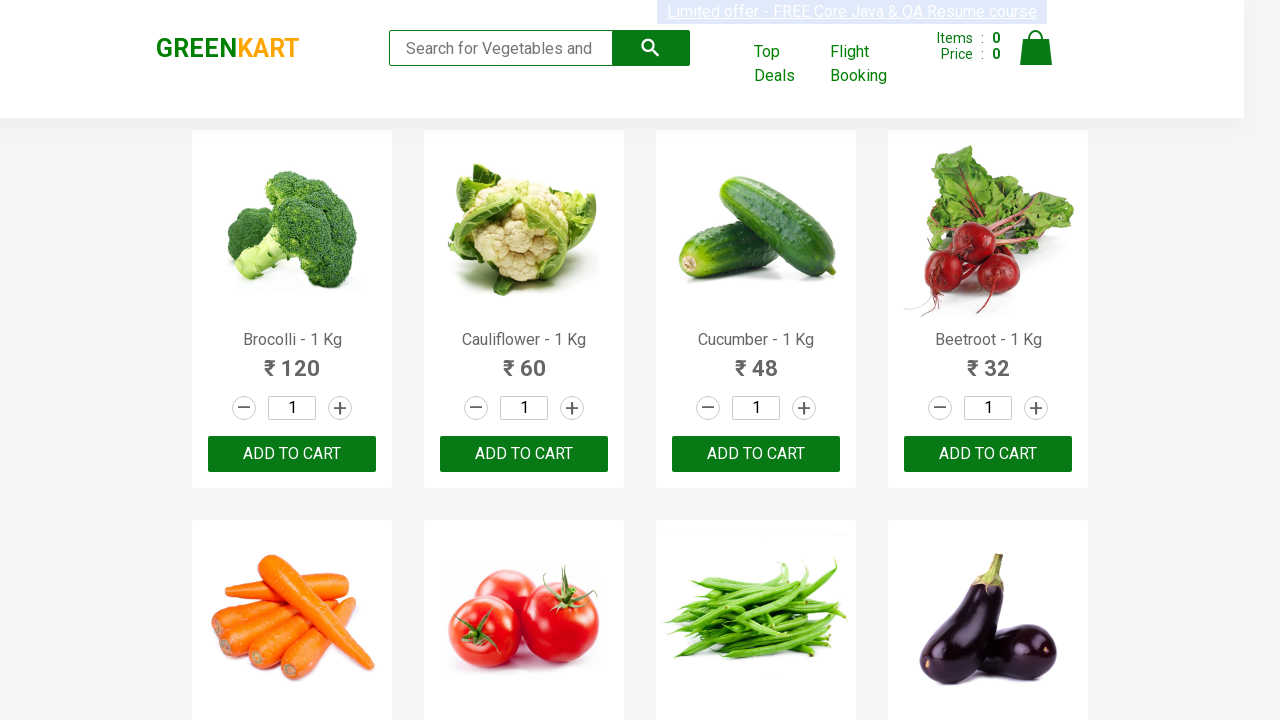

Filled search keyword field with 'ca' on .search-keyword
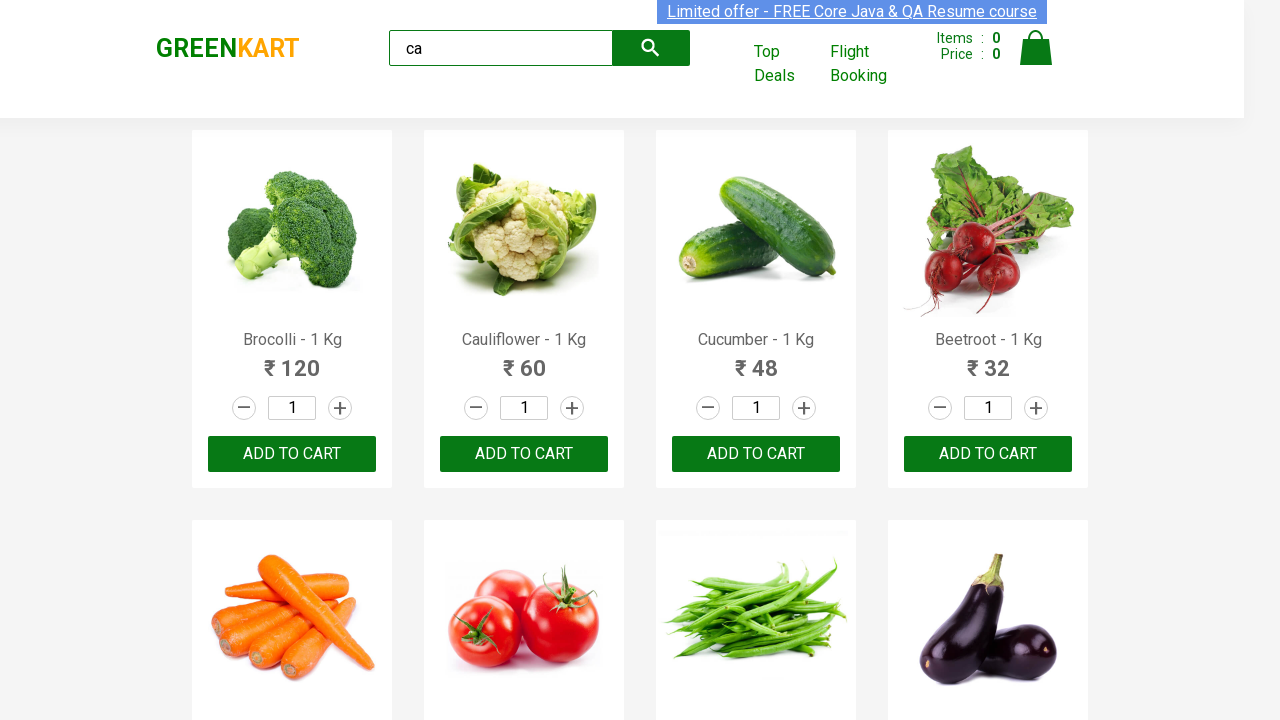

Waited for products to load
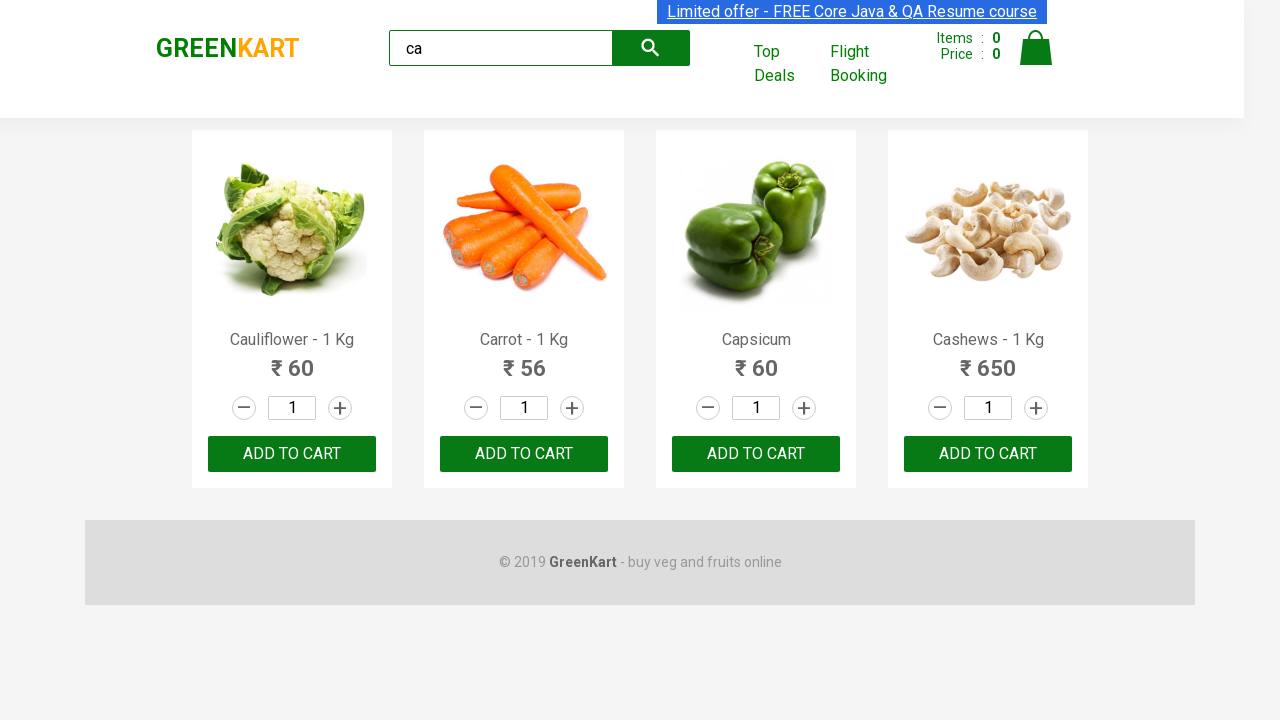

Verified products container is displayed
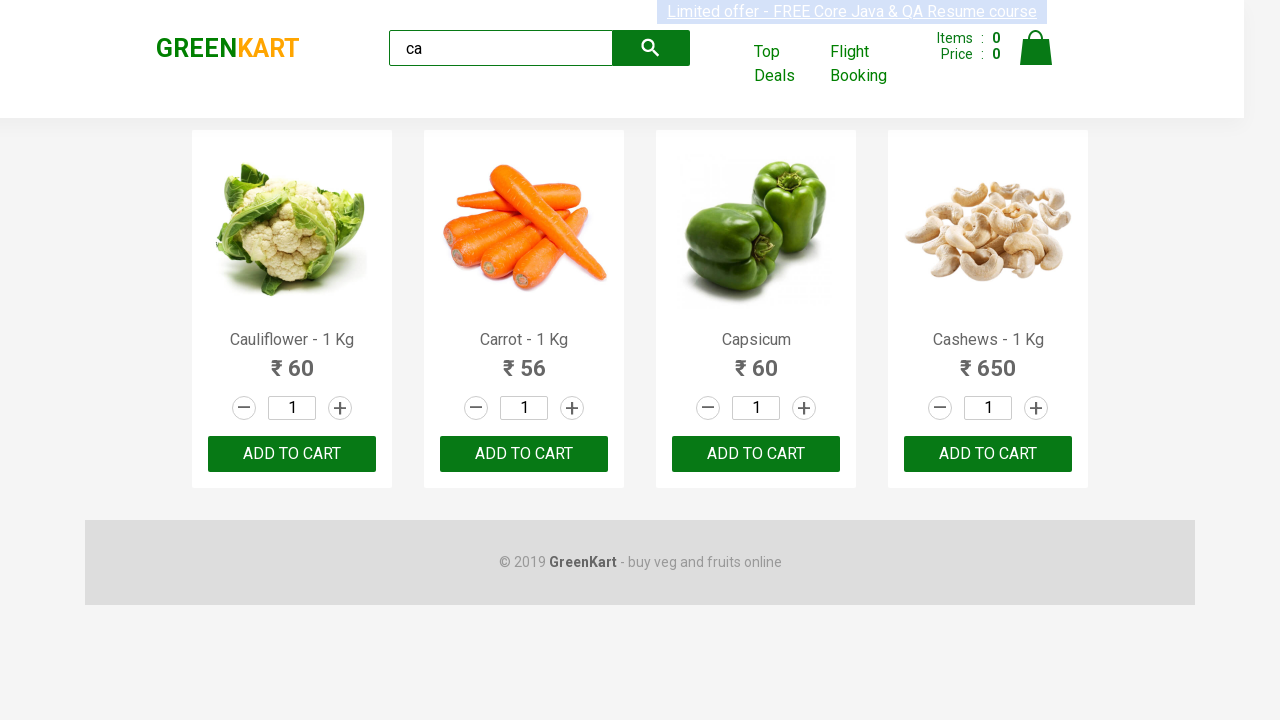

Clicked ADD TO CART button on third product at (756, 454) on :nth-child(3) > .product-action > button
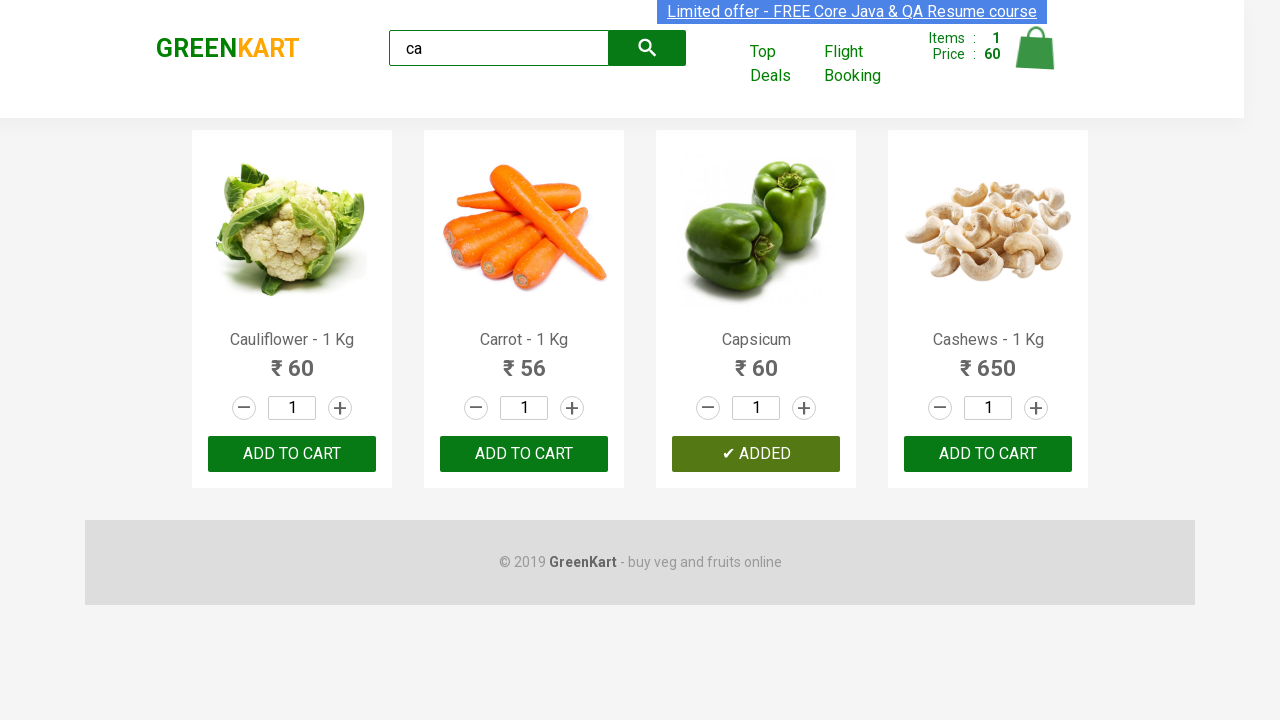

Clicked ADD TO CART button on third product using nth selector at (756, 454) on .products .product >> nth=2 >> button:has-text("ADD TO CART")
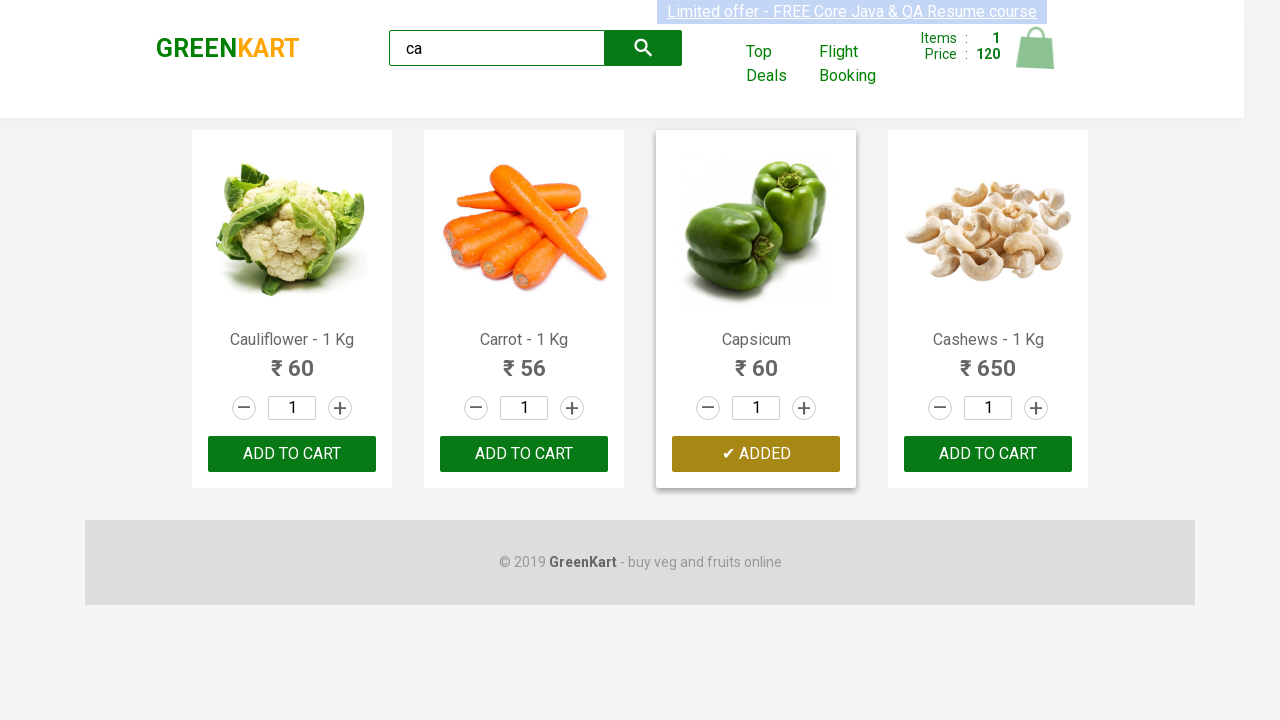

Retrieved all products from the page
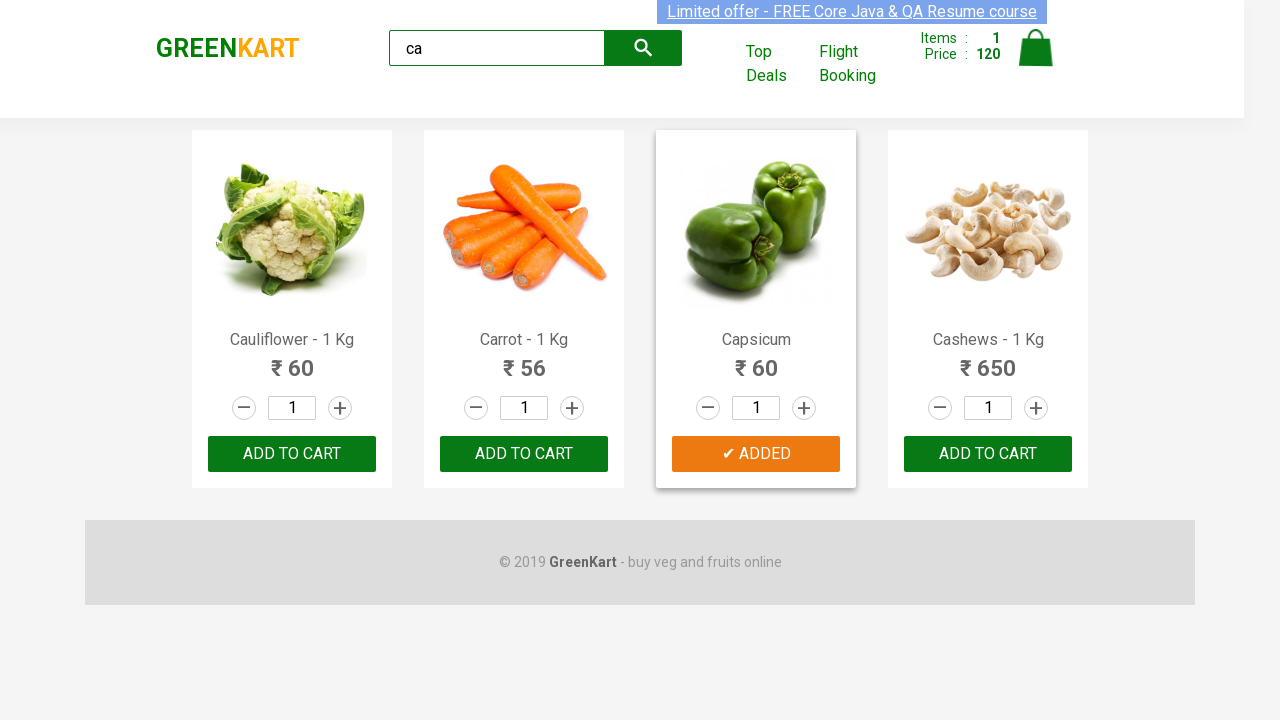

Retrieved product name: Cauliflower - 1 Kg
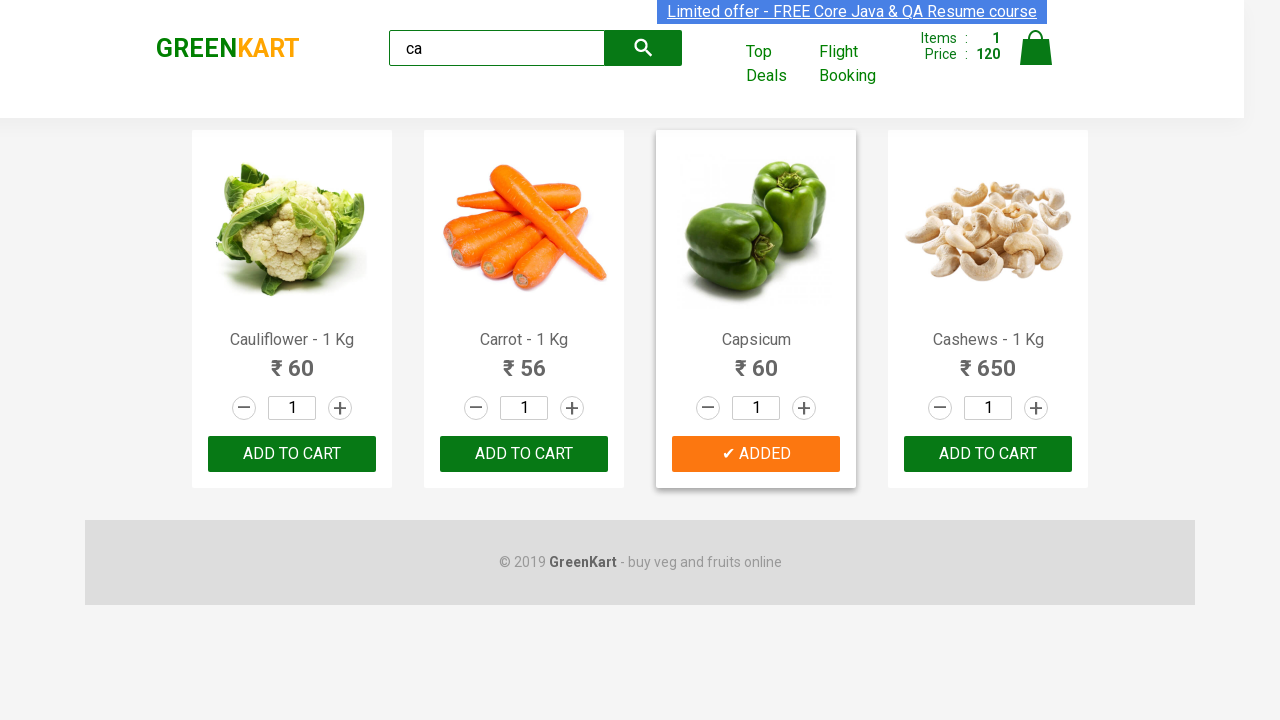

Retrieved product name: Carrot - 1 Kg
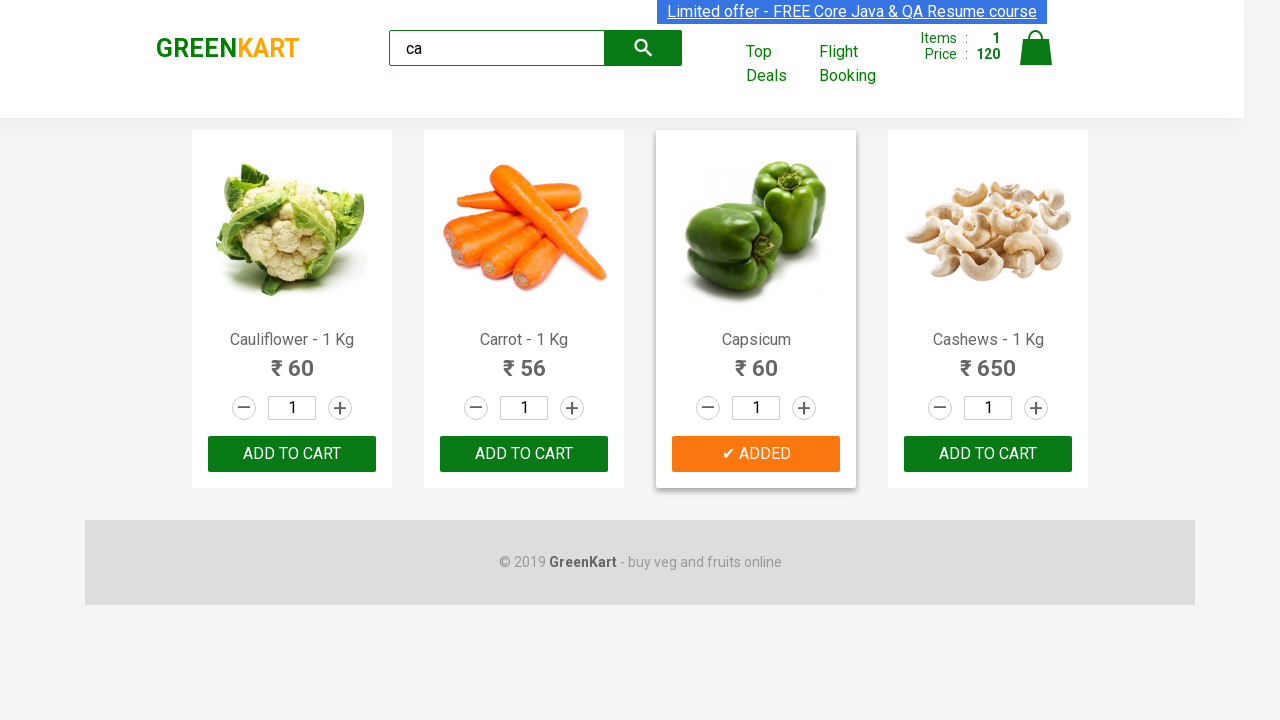

Retrieved product name: Capsicum
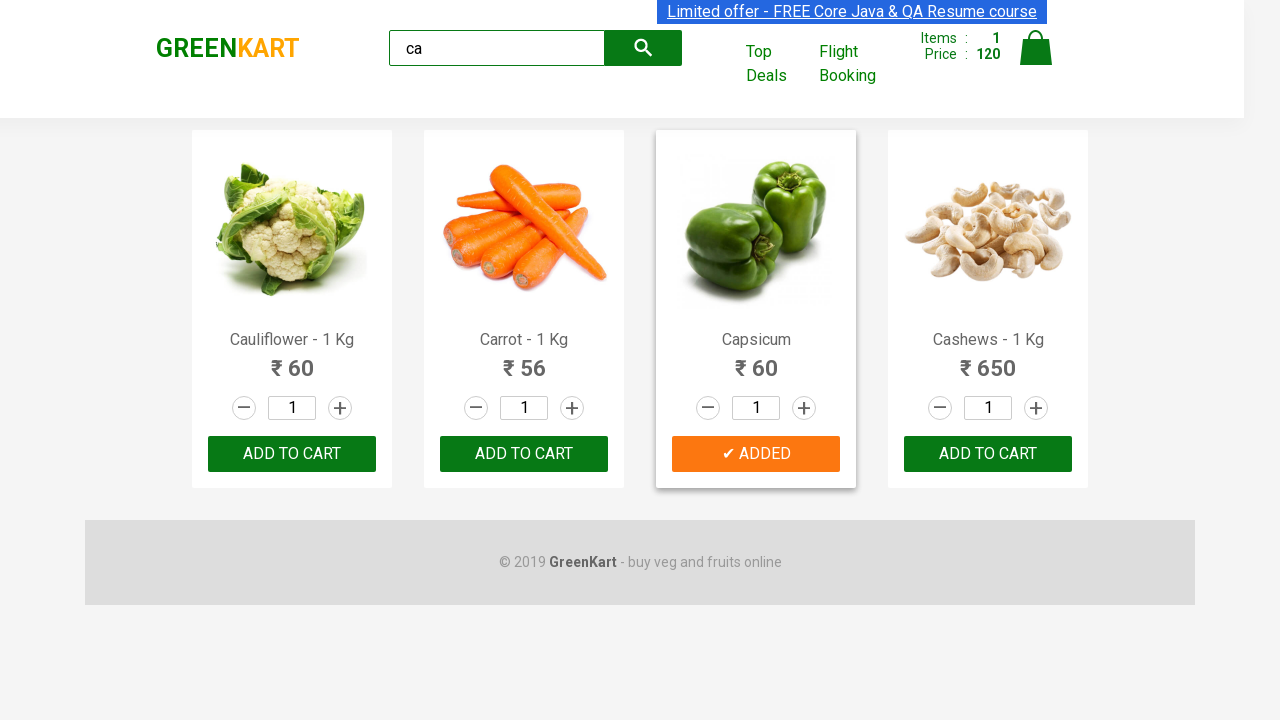

Retrieved product name: Cashews - 1 Kg
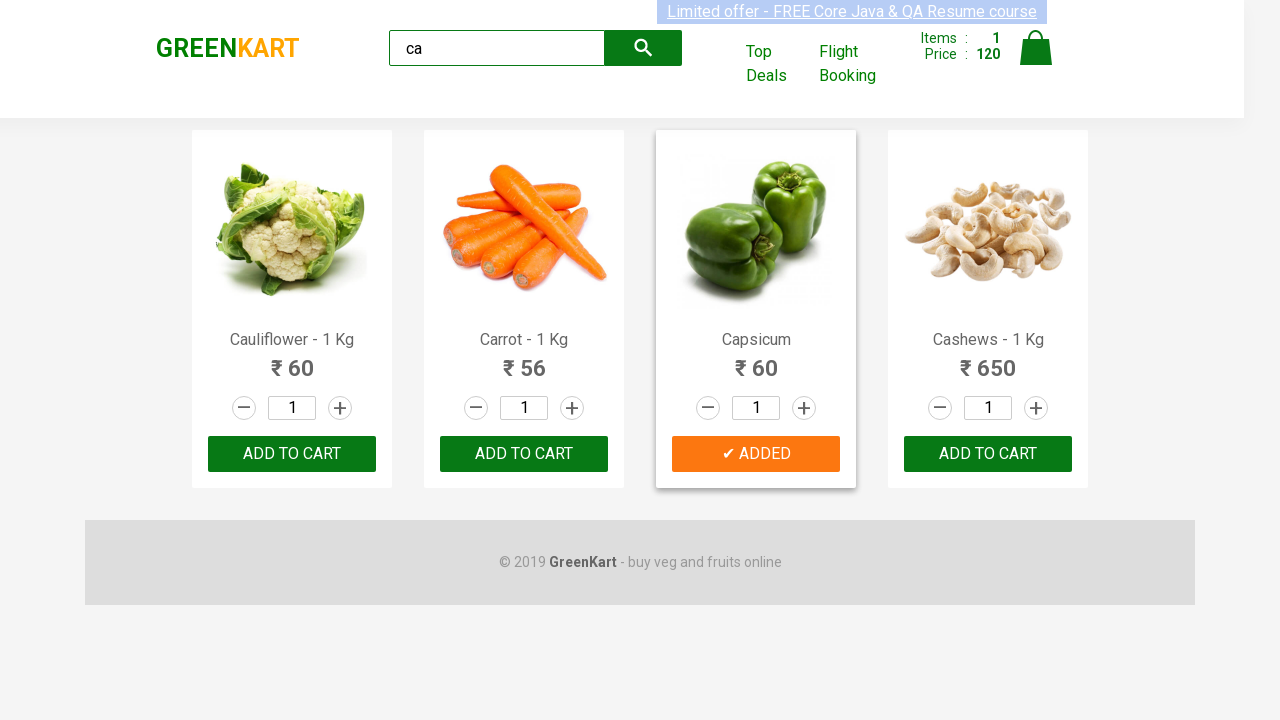

Clicked ADD TO CART button on Cashews product at (988, 454) on .products .product >> nth=3 >> button
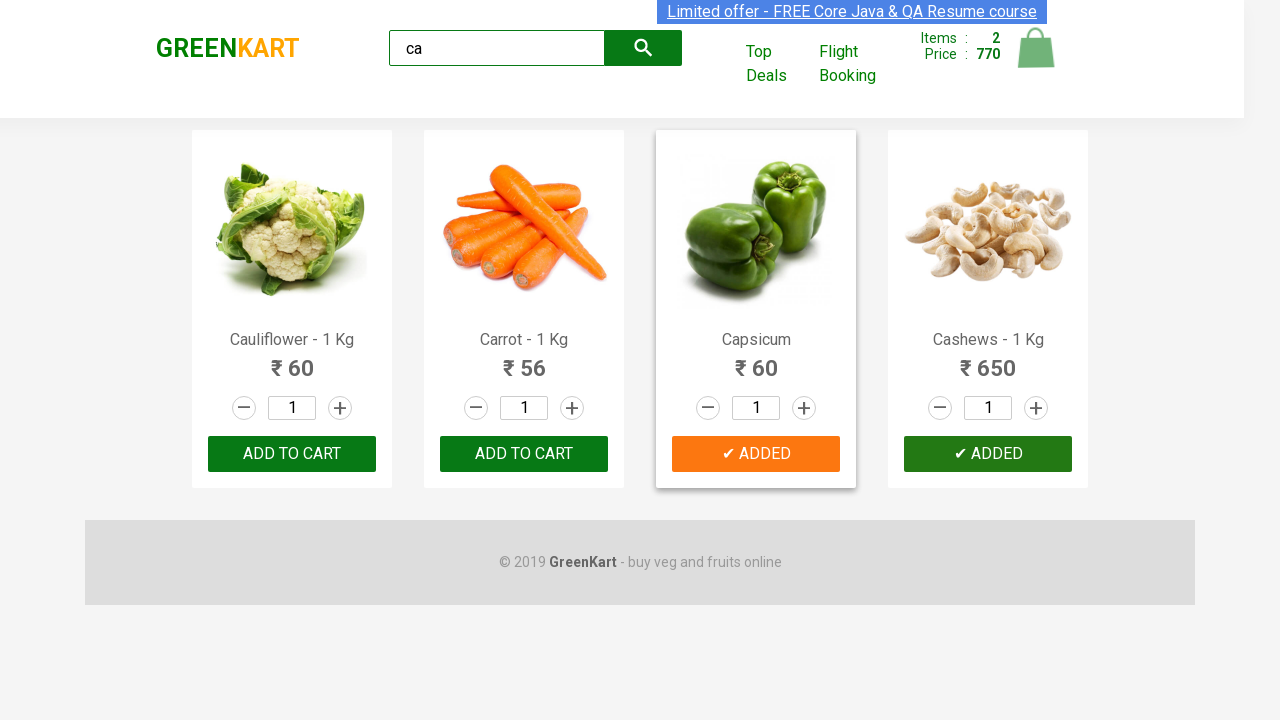

Retrieved brand logo text: GREENKART
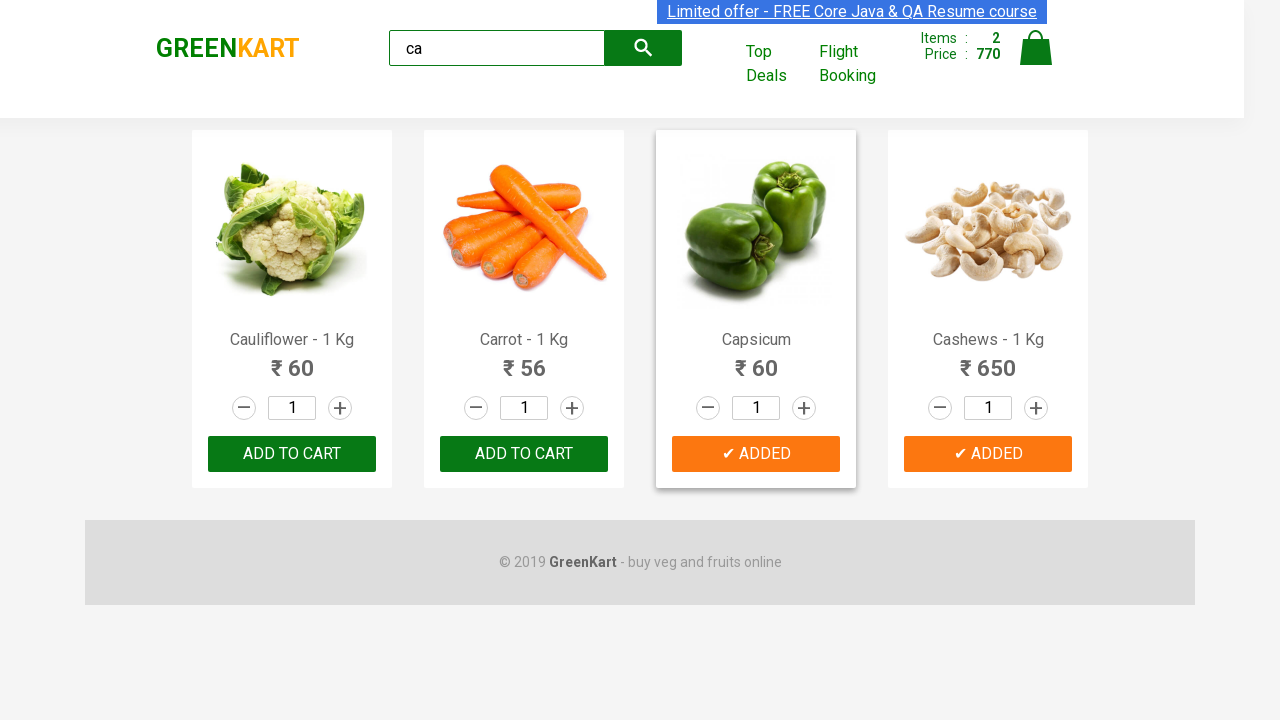

Verified brand logo text is 'GREENKART'
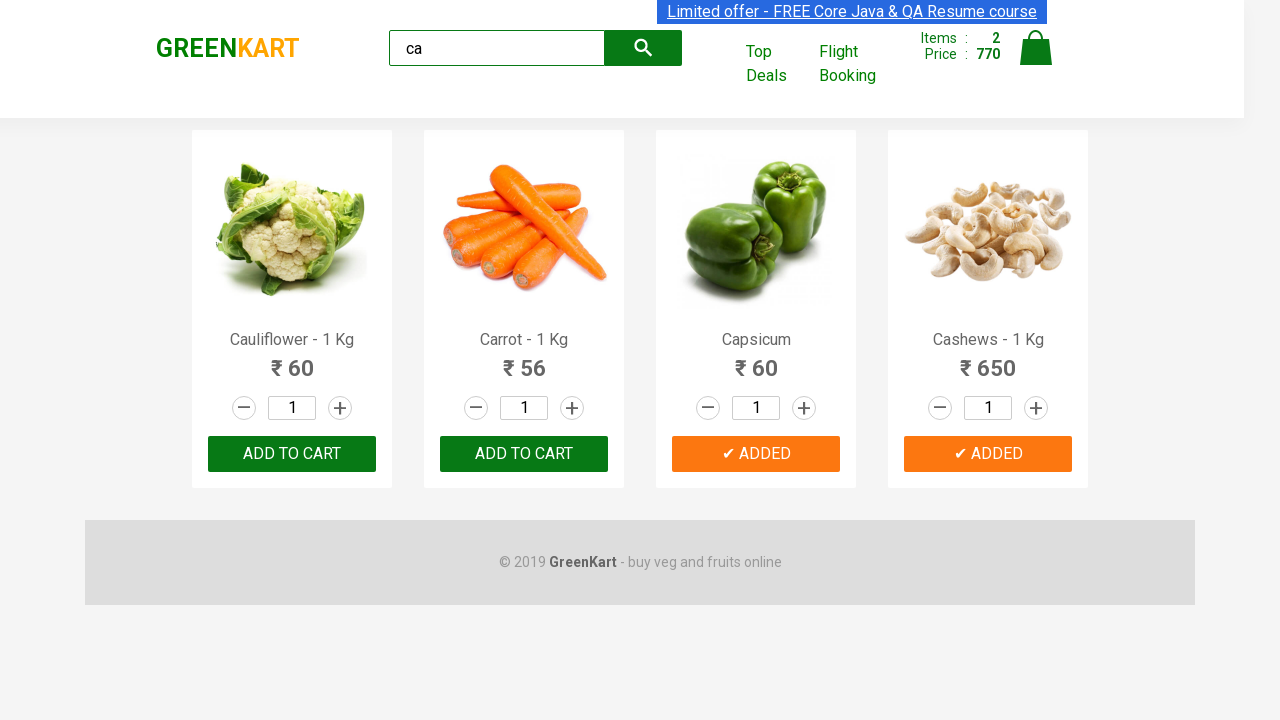

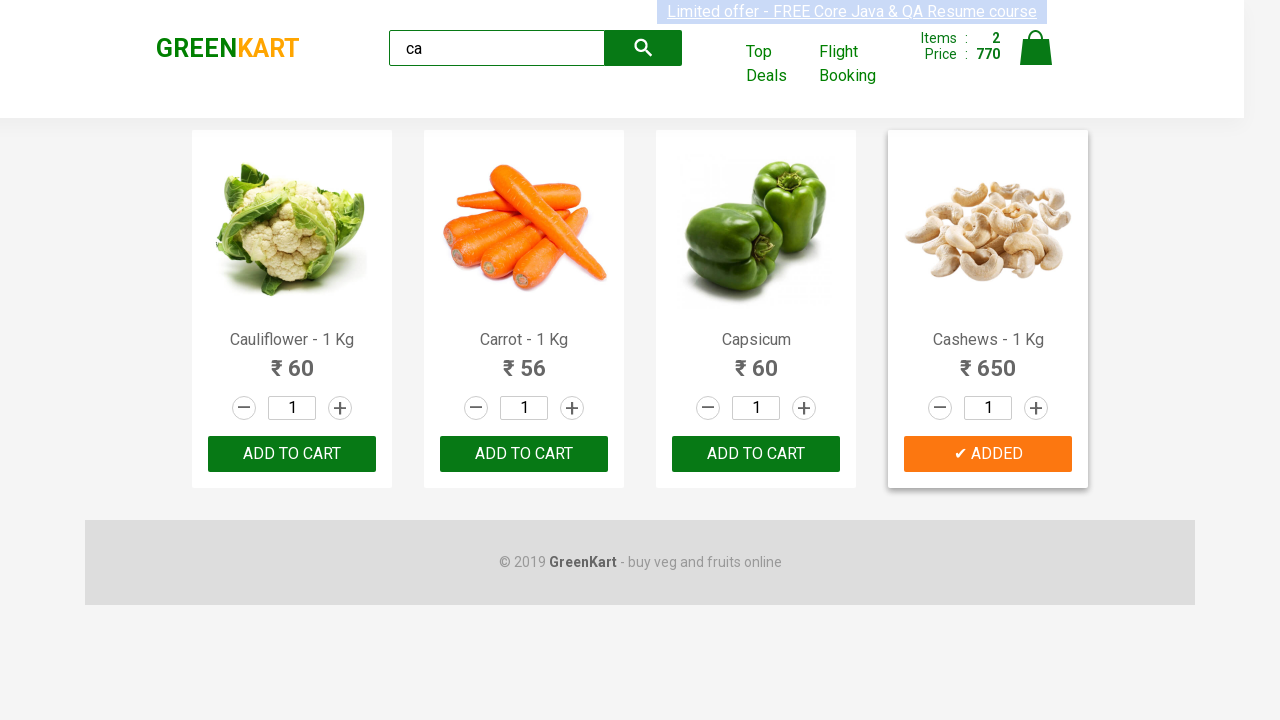